Opens the OrangeHRM demo application homepage and verifies the page loads successfully

Starting URL: https://opensource-demo.orangehrmlive.com/

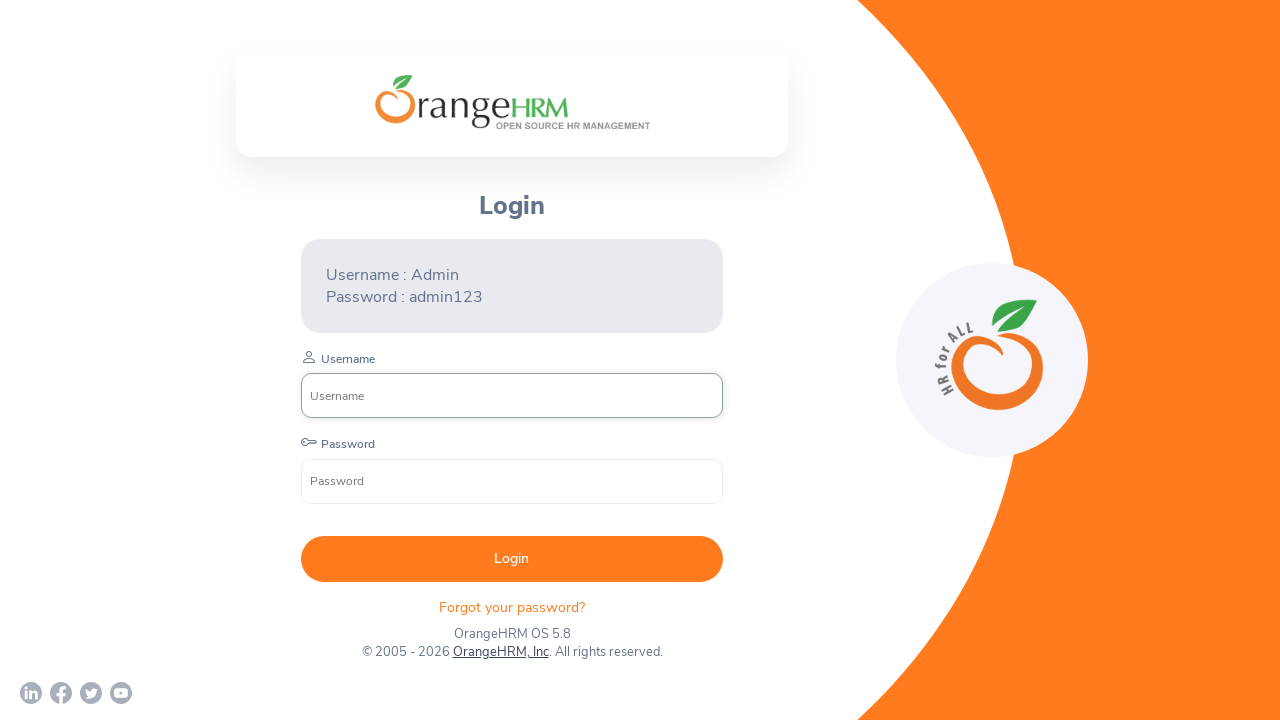

Waited for page DOM content to be loaded
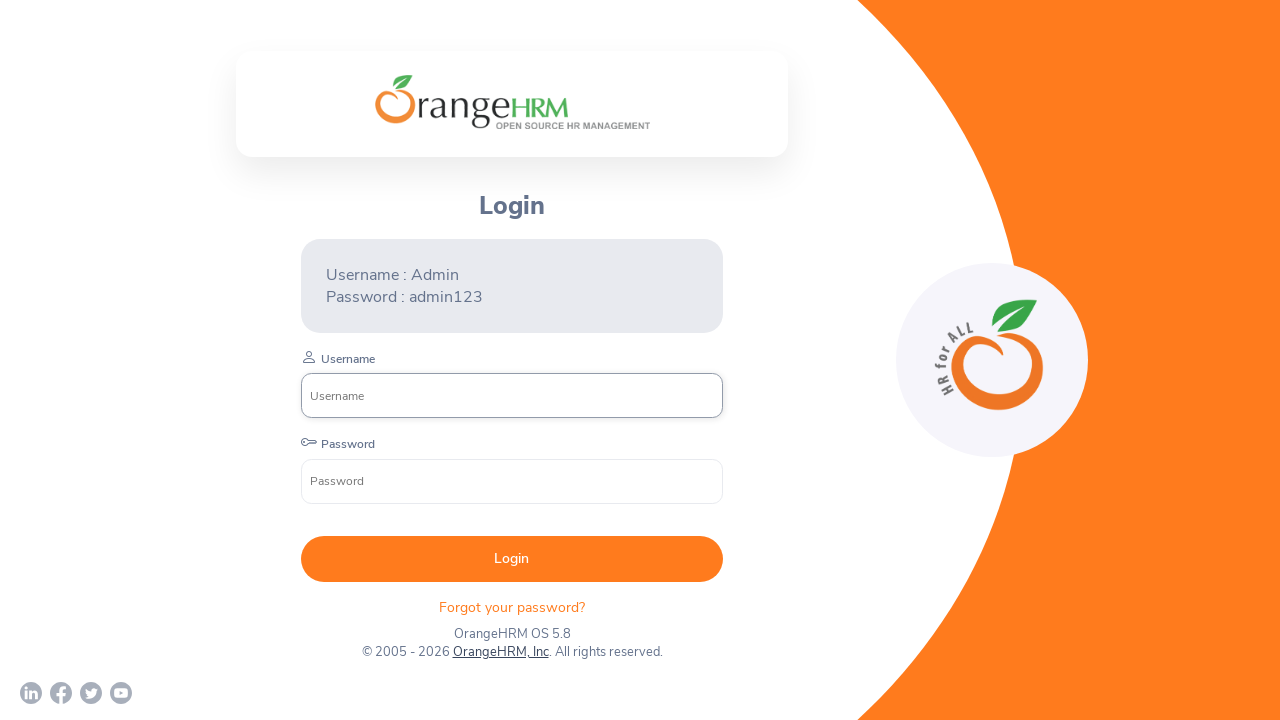

Verified page body element is present
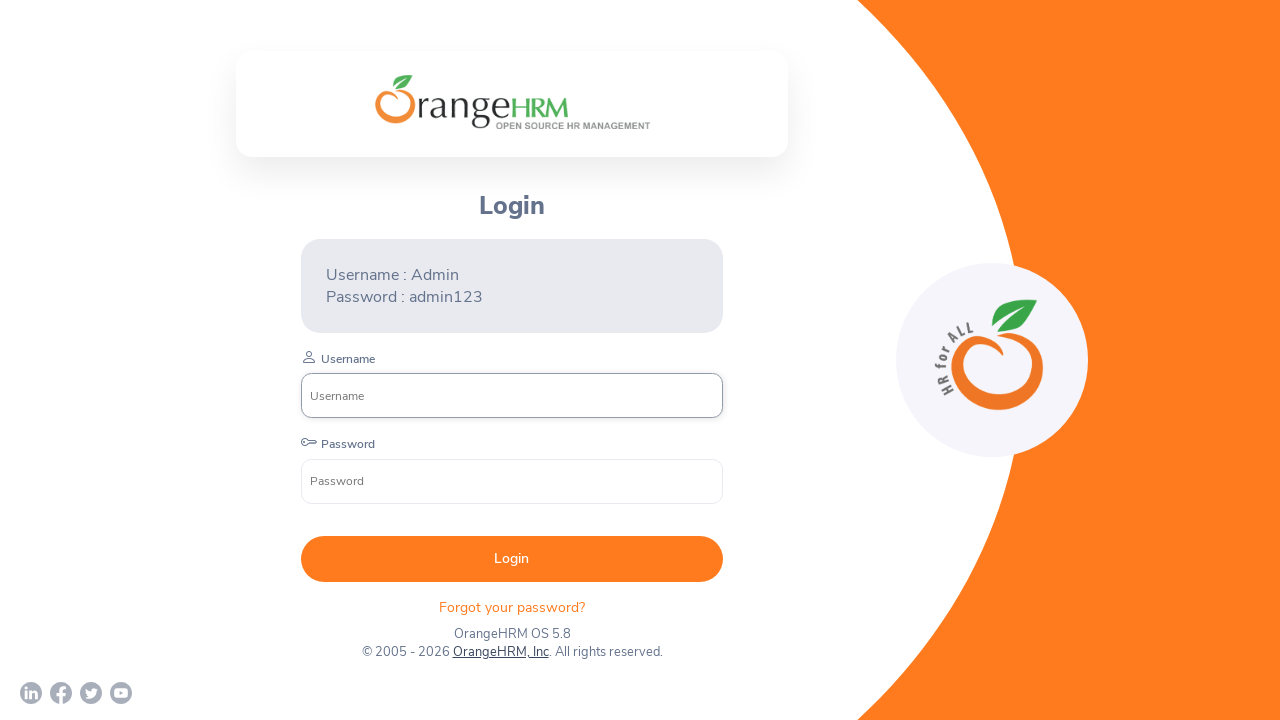

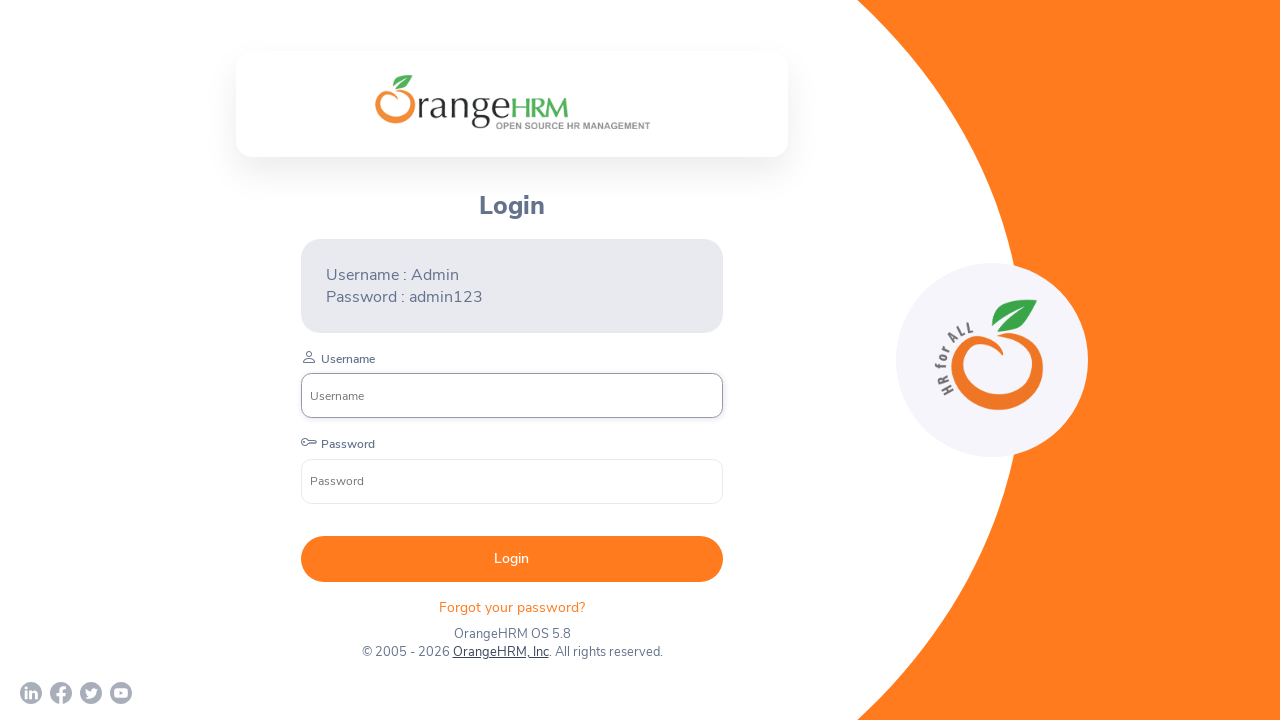